Tests that edits are saved when the input loses focus (blur event).

Starting URL: https://demo.playwright.dev/todomvc

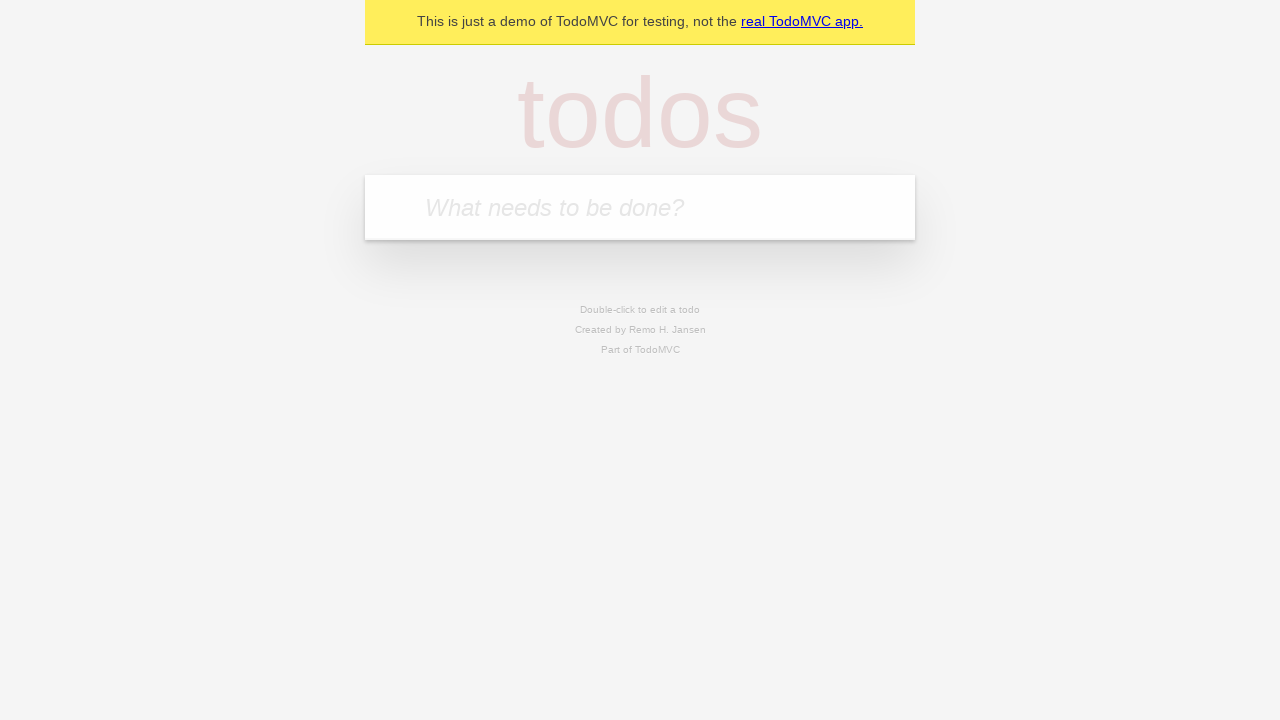

Filled todo input with 'buy some cheese' on internal:attr=[placeholder="What needs to be done?"i]
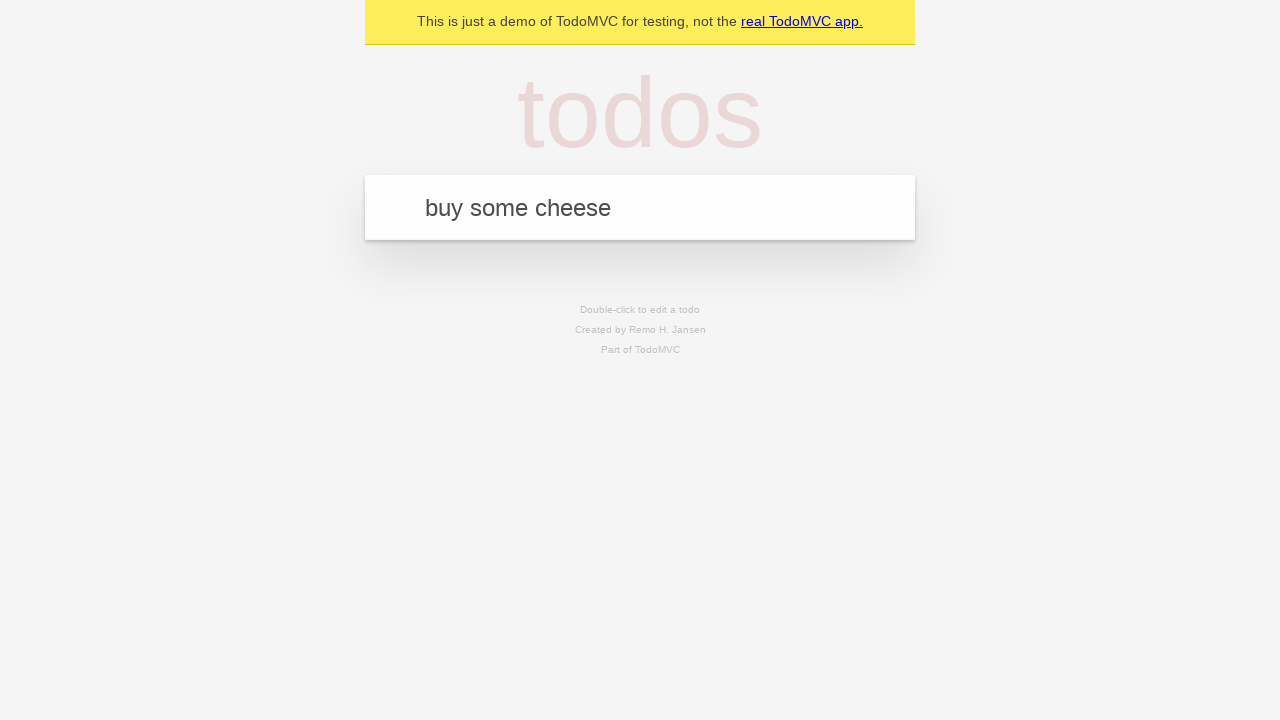

Pressed Enter to create first todo on internal:attr=[placeholder="What needs to be done?"i]
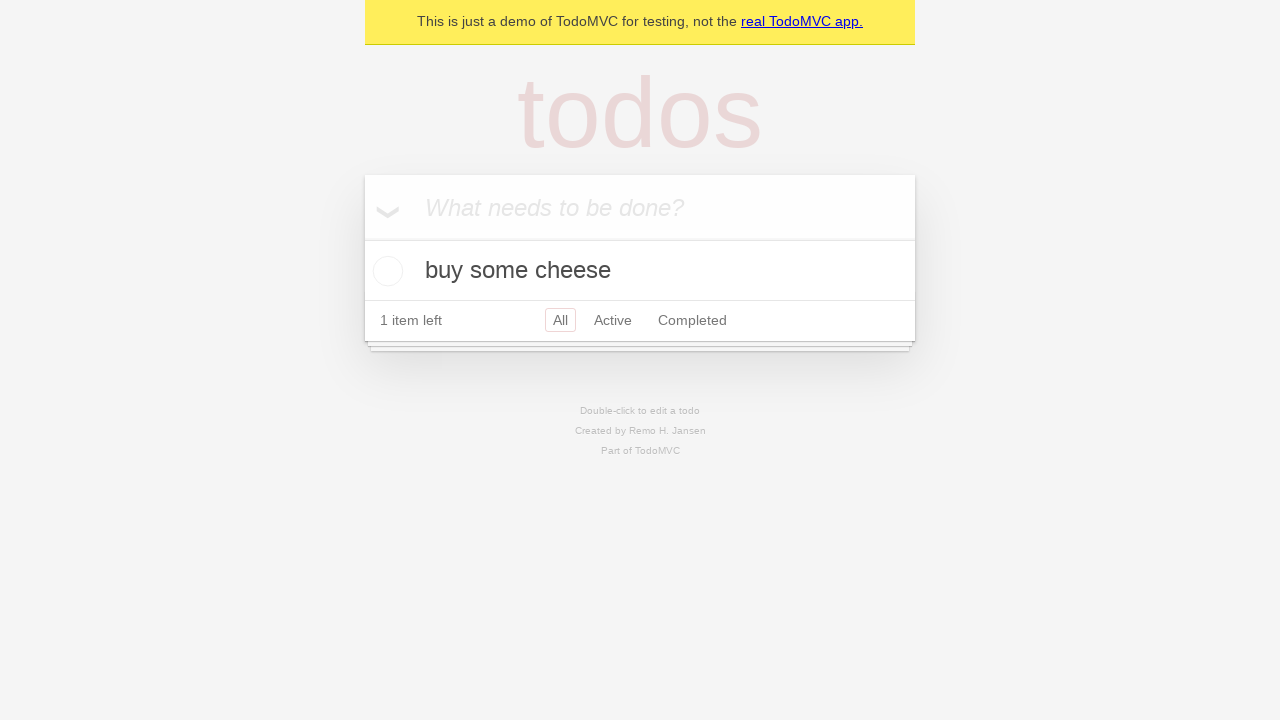

Filled todo input with 'feed the cat' on internal:attr=[placeholder="What needs to be done?"i]
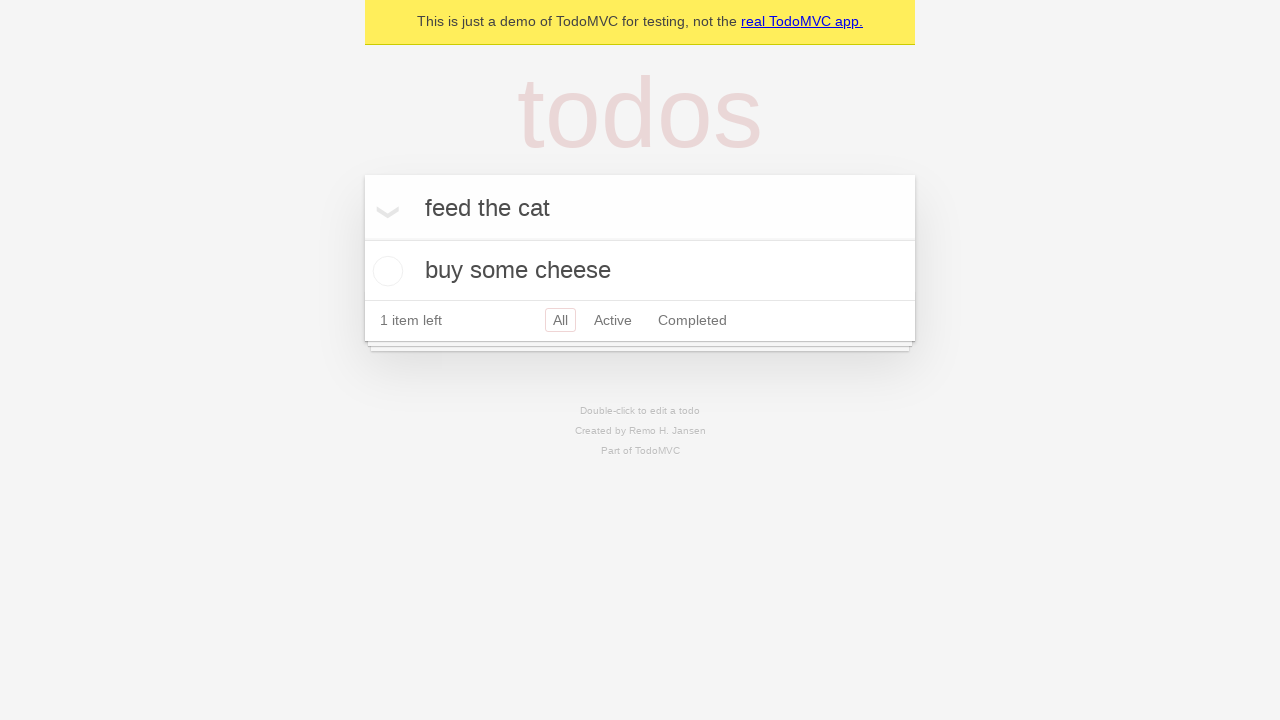

Pressed Enter to create second todo on internal:attr=[placeholder="What needs to be done?"i]
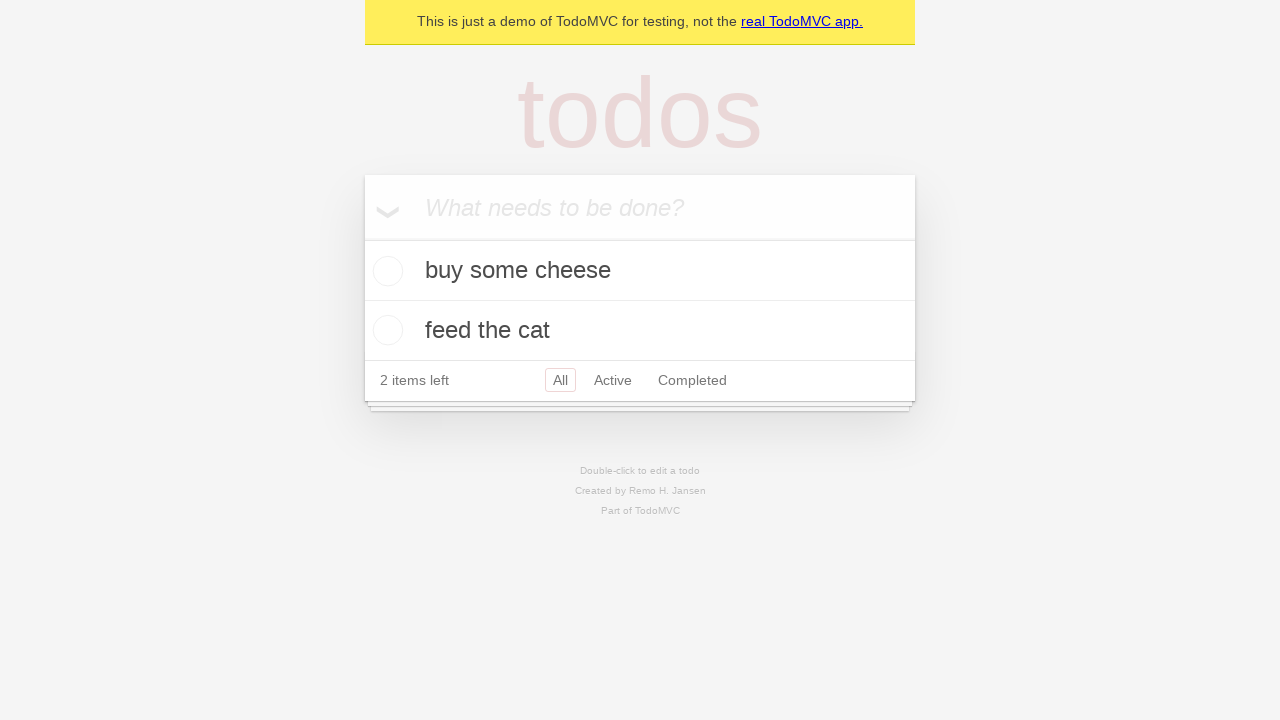

Filled todo input with 'book a doctors appointment' on internal:attr=[placeholder="What needs to be done?"i]
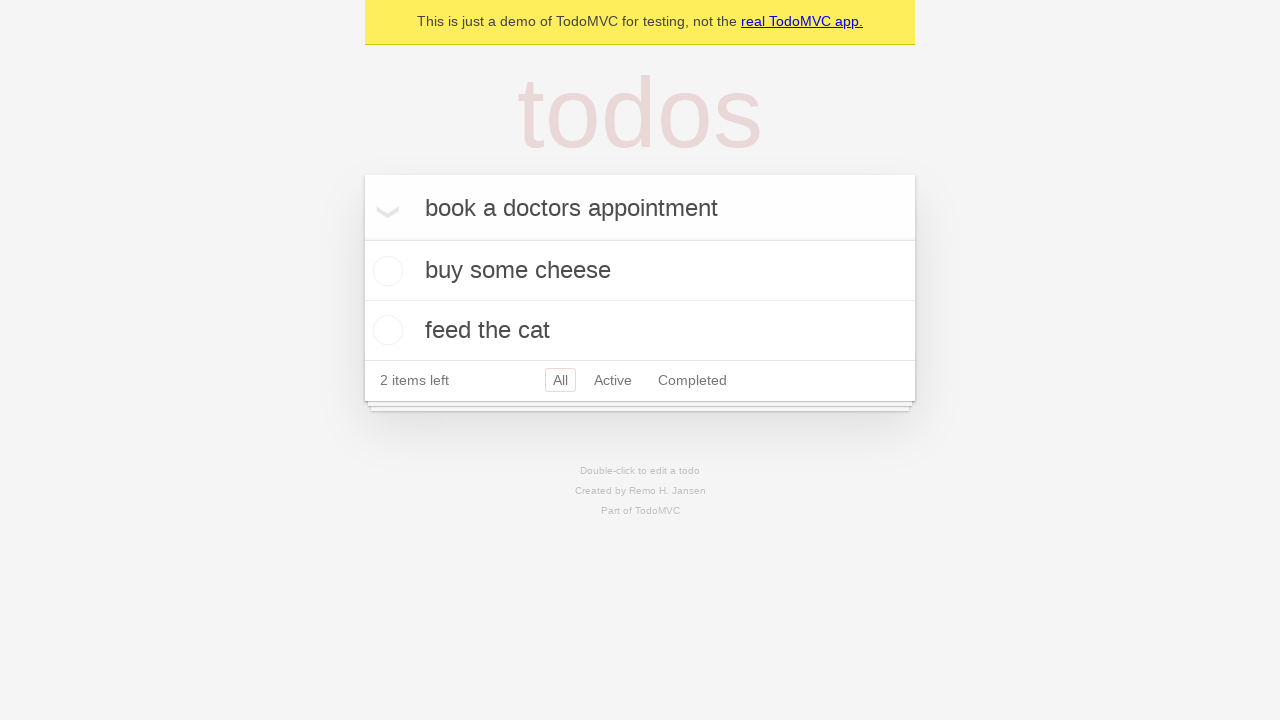

Pressed Enter to create third todo on internal:attr=[placeholder="What needs to be done?"i]
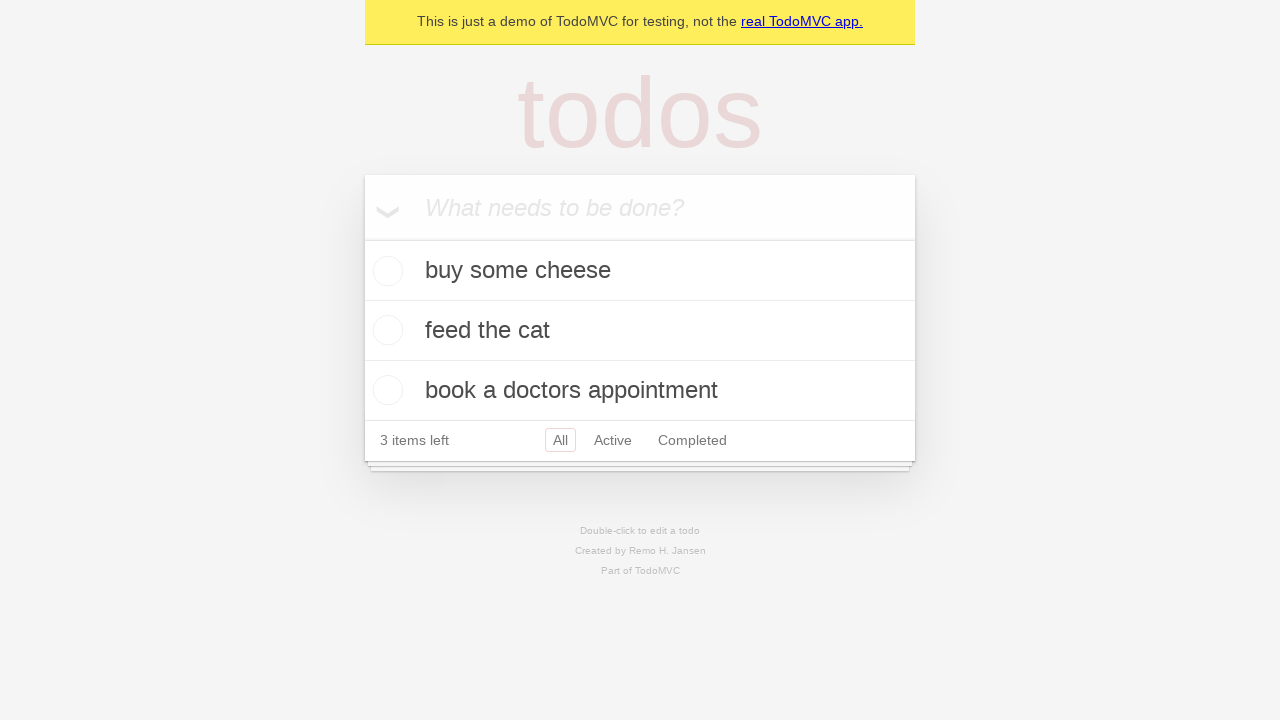

Double-clicked second todo item to enter edit mode at (640, 331) on .todo-list li >> nth=1
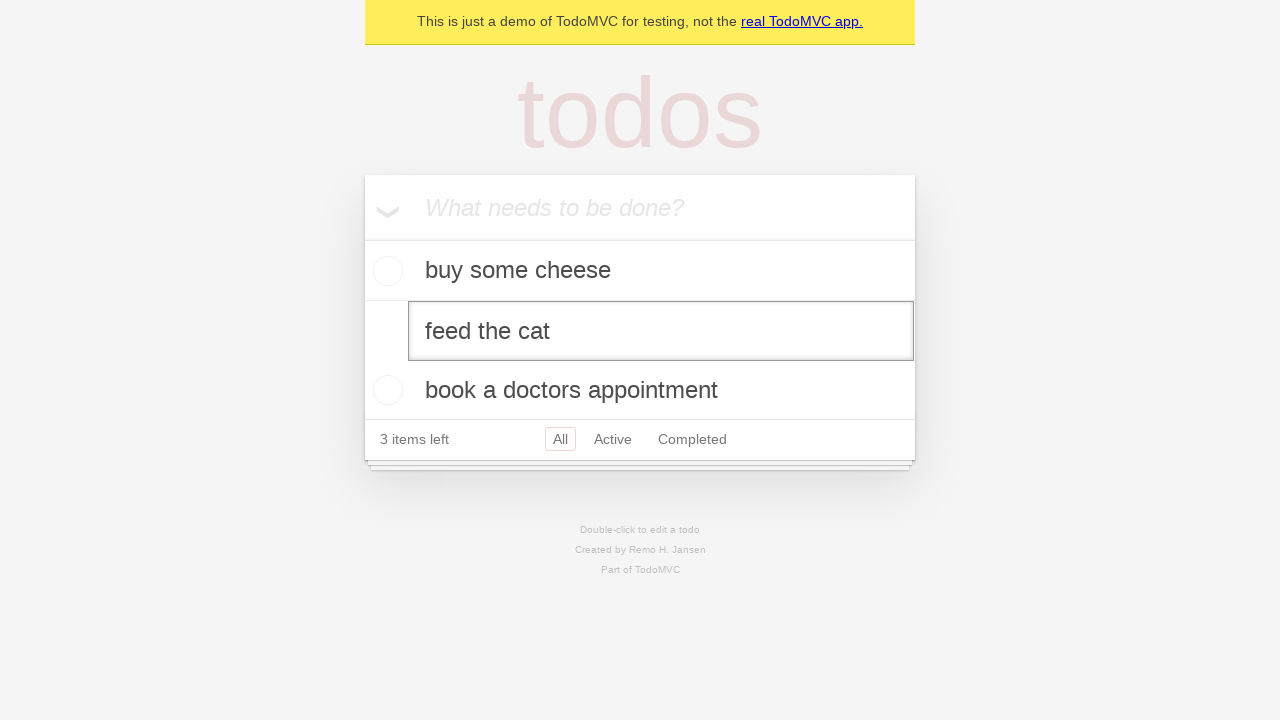

Filled edit field with 'buy some sausages' on .todo-list li >> nth=1 >> .edit
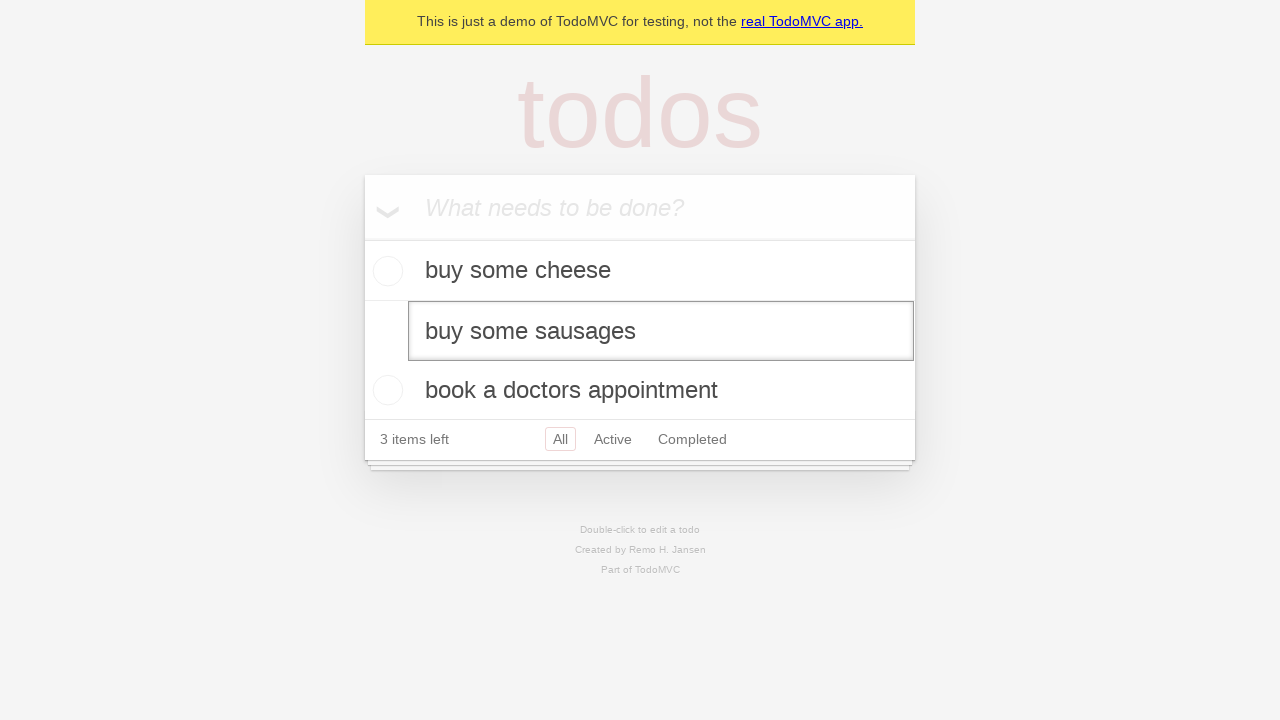

Dispatched blur event to save edit
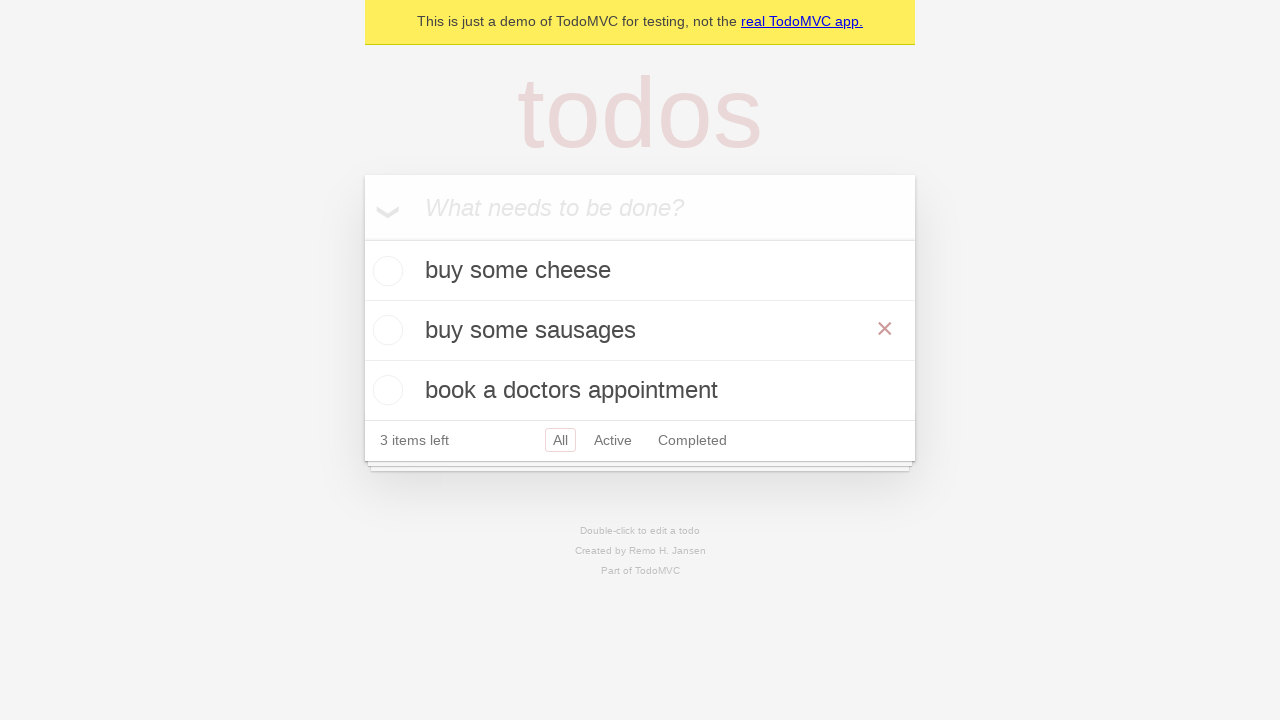

Verified todo list is visible after save
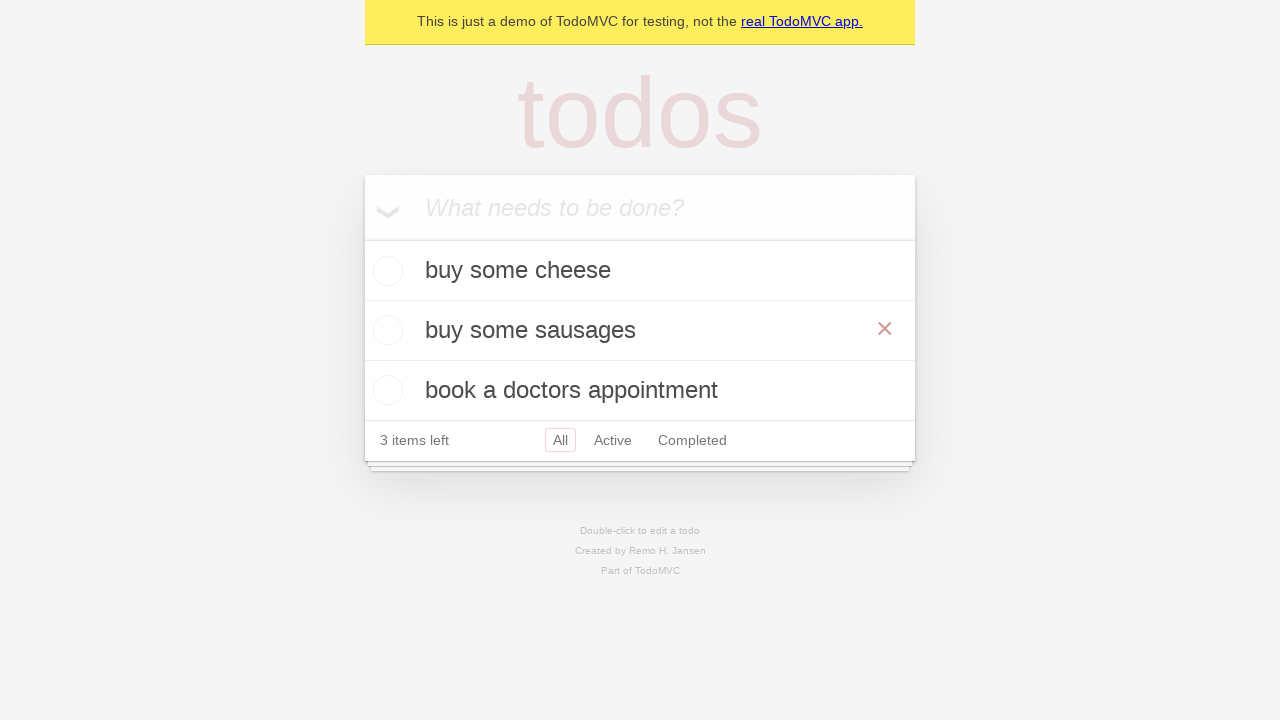

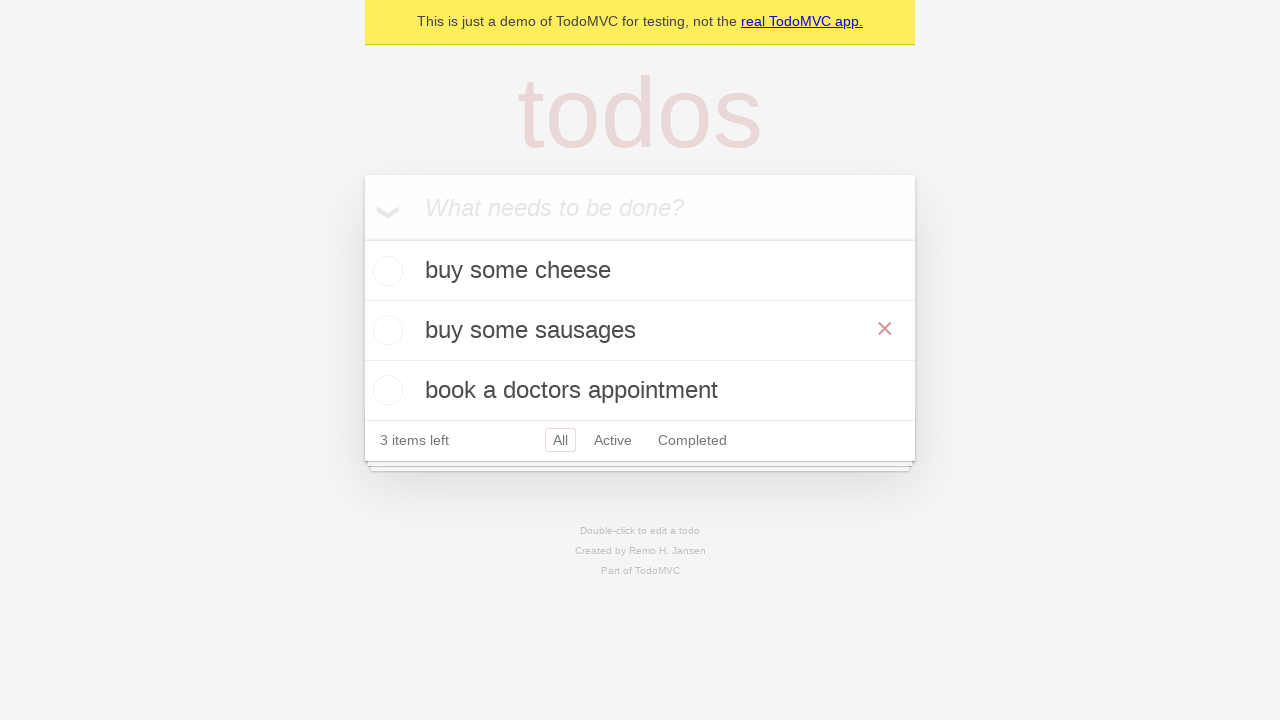